Tests window handling by clicking a link that opens a new window, switching between windows, and verifying content in each window

Starting URL: https://the-internet.herokuapp.com/windows

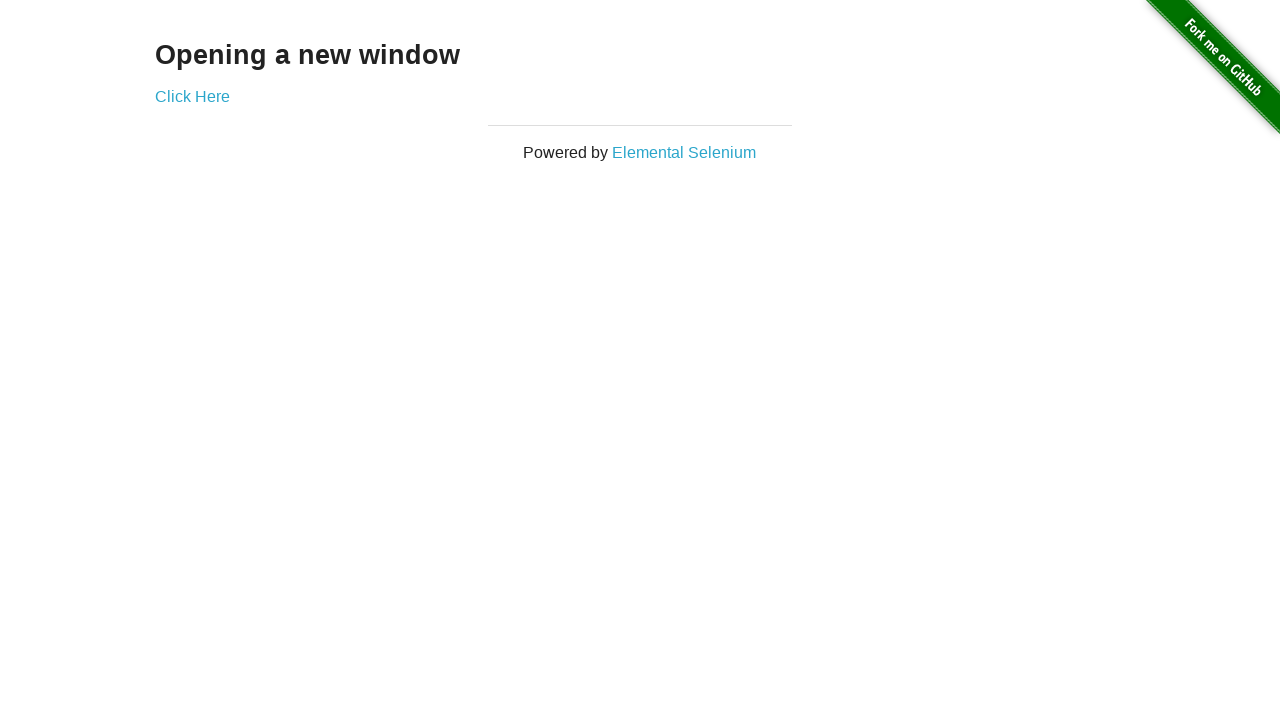

Clicked 'Click Here' link to open new window at (192, 96) on text=Click Here
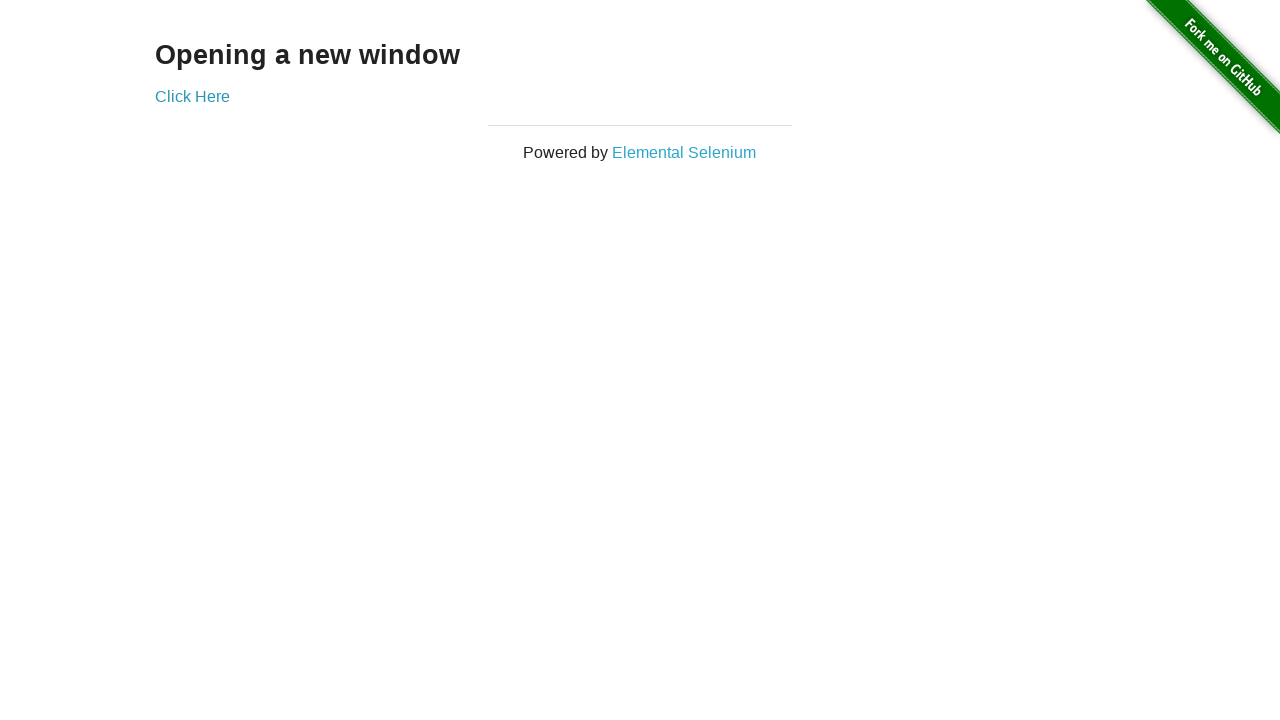

New window opened and captured
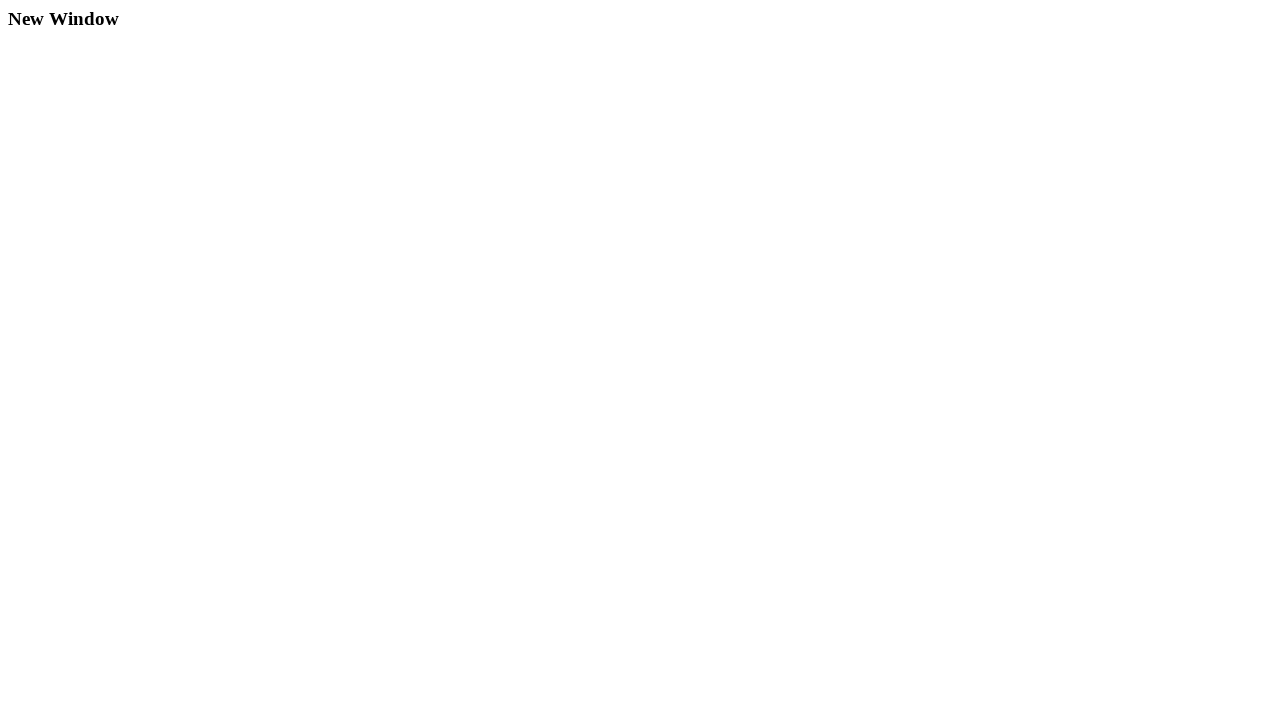

Waited for h3 element to load in new window
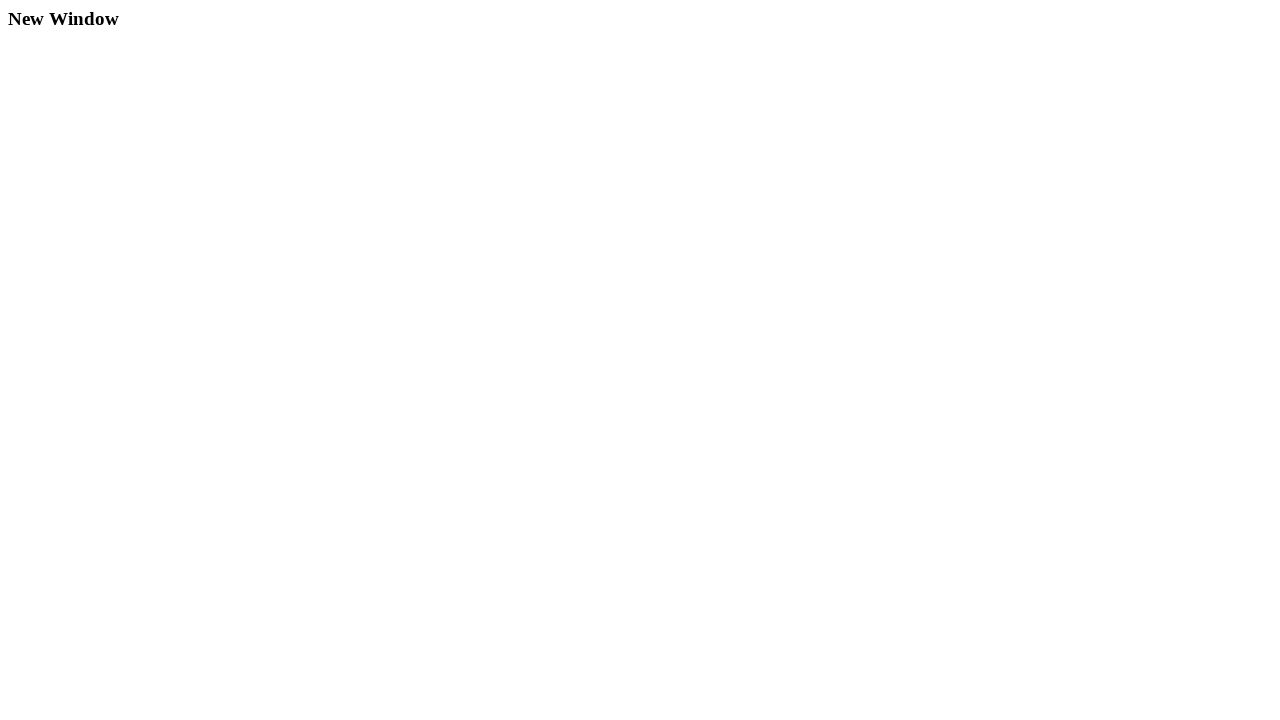

Retrieved and printed h3 content from new window
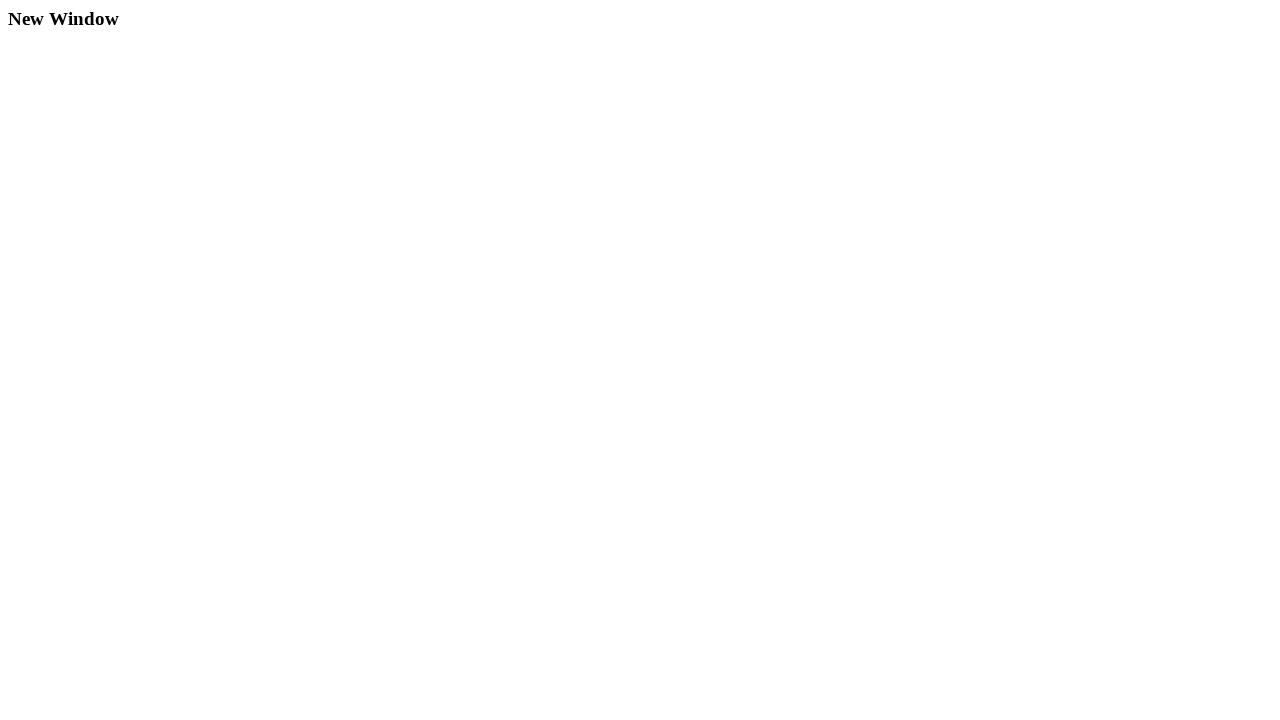

Closed new window
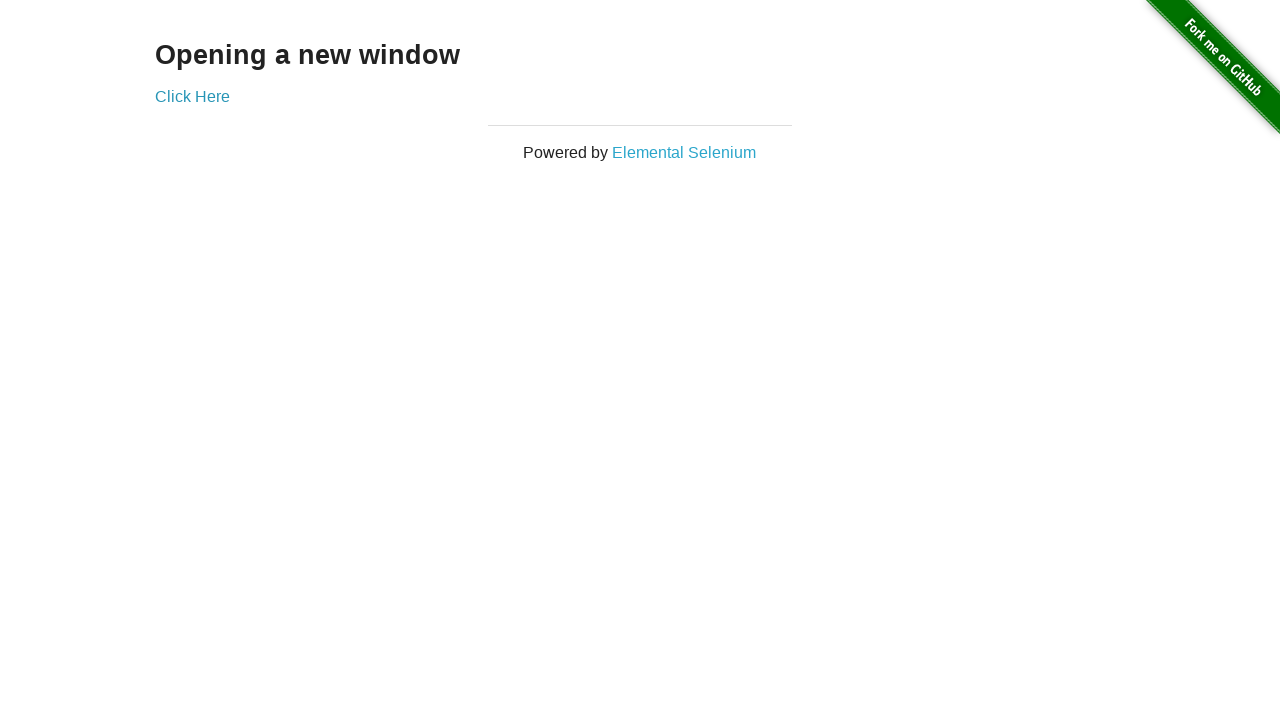

Waited for h3 element to load in original window
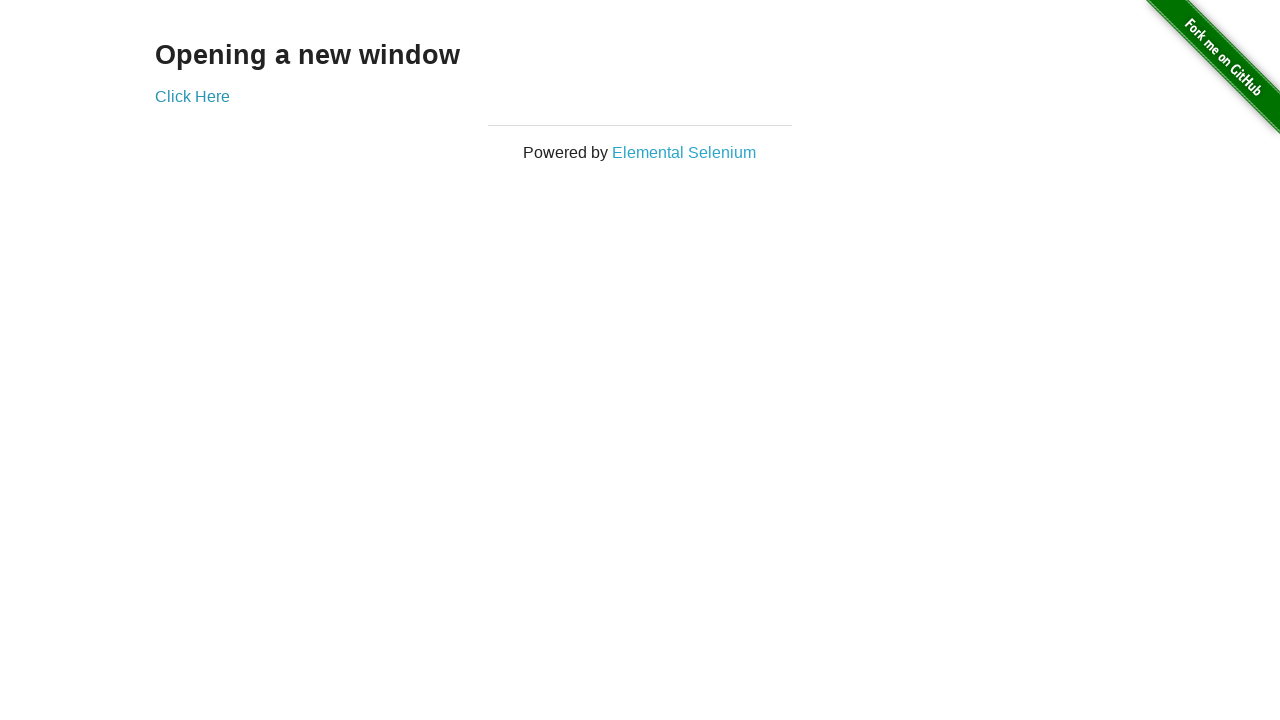

Retrieved and printed h3 content from original window
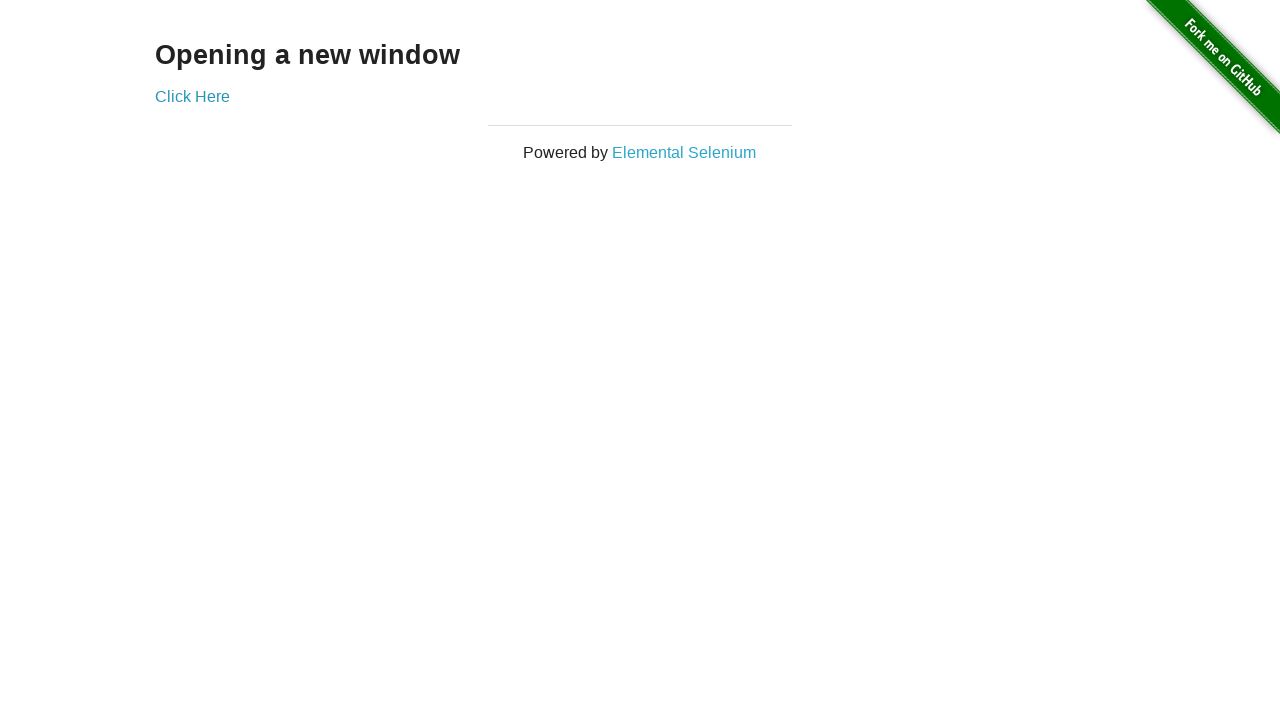

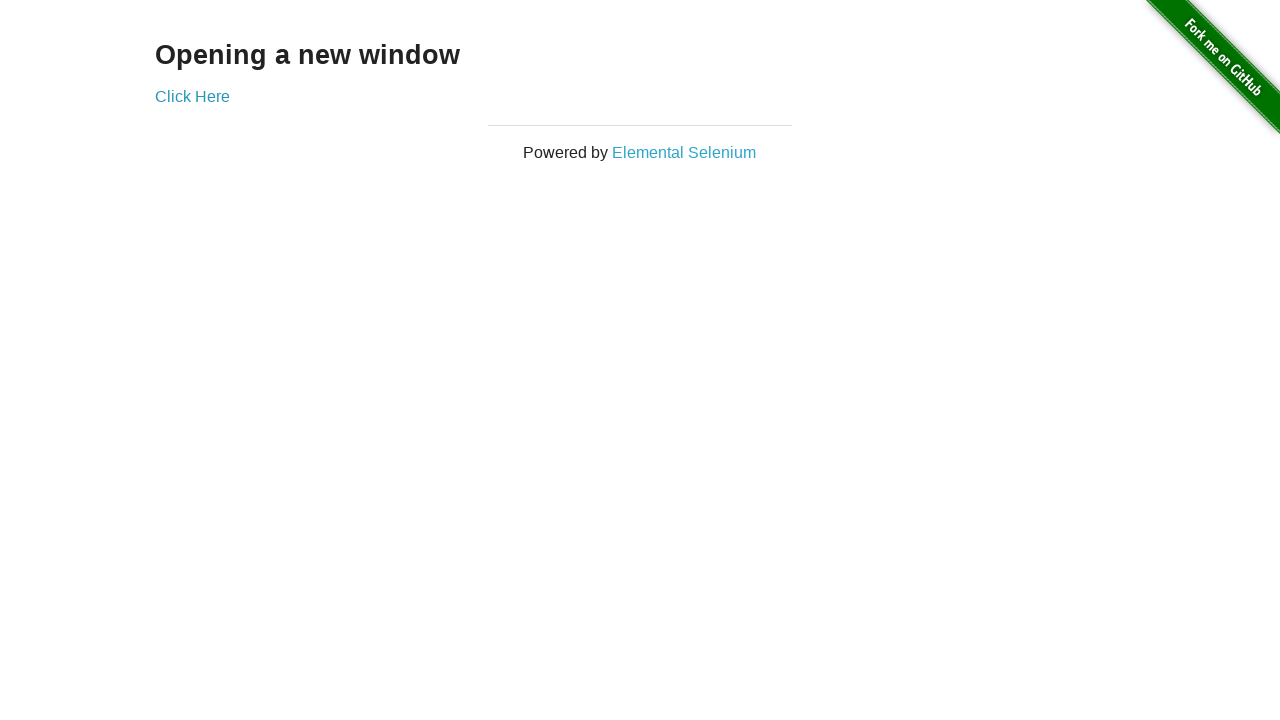